Tests slider widget functionality by clicking and dragging the slider handle to move it by a small offset on the demoqa.com slider demo page.

Starting URL: https://demoqa.com/slider

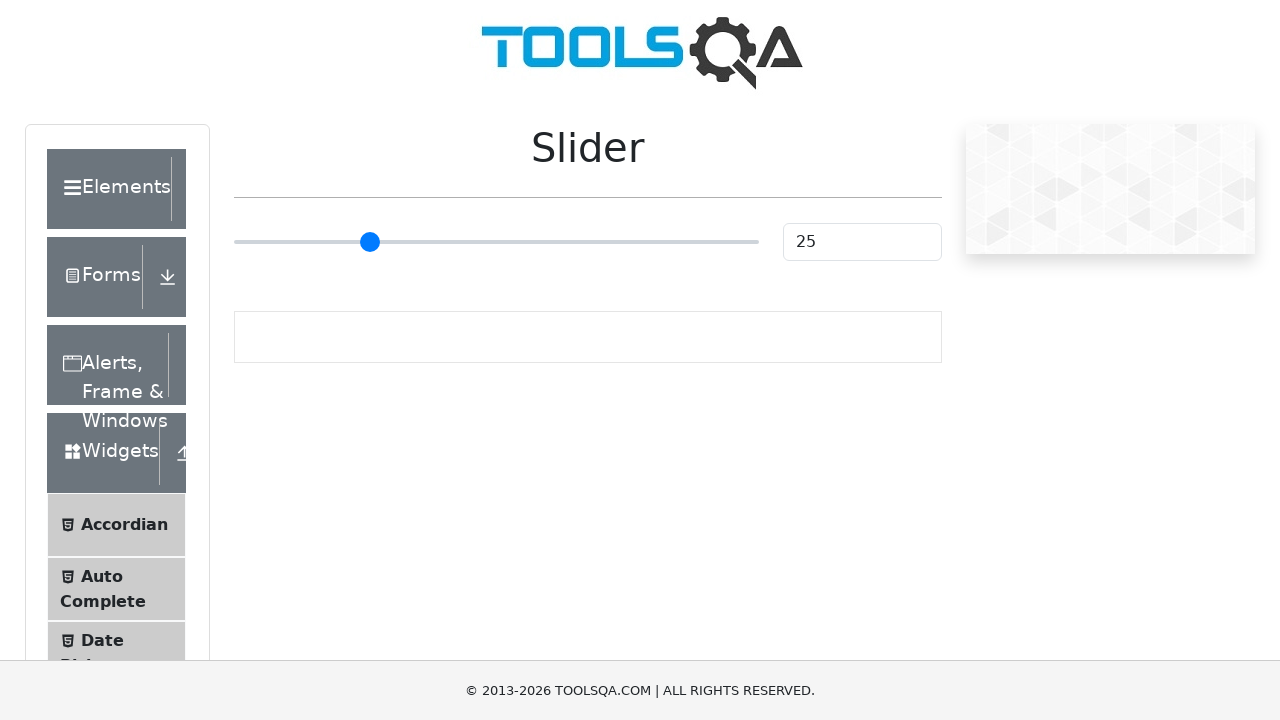

Located the slider input element
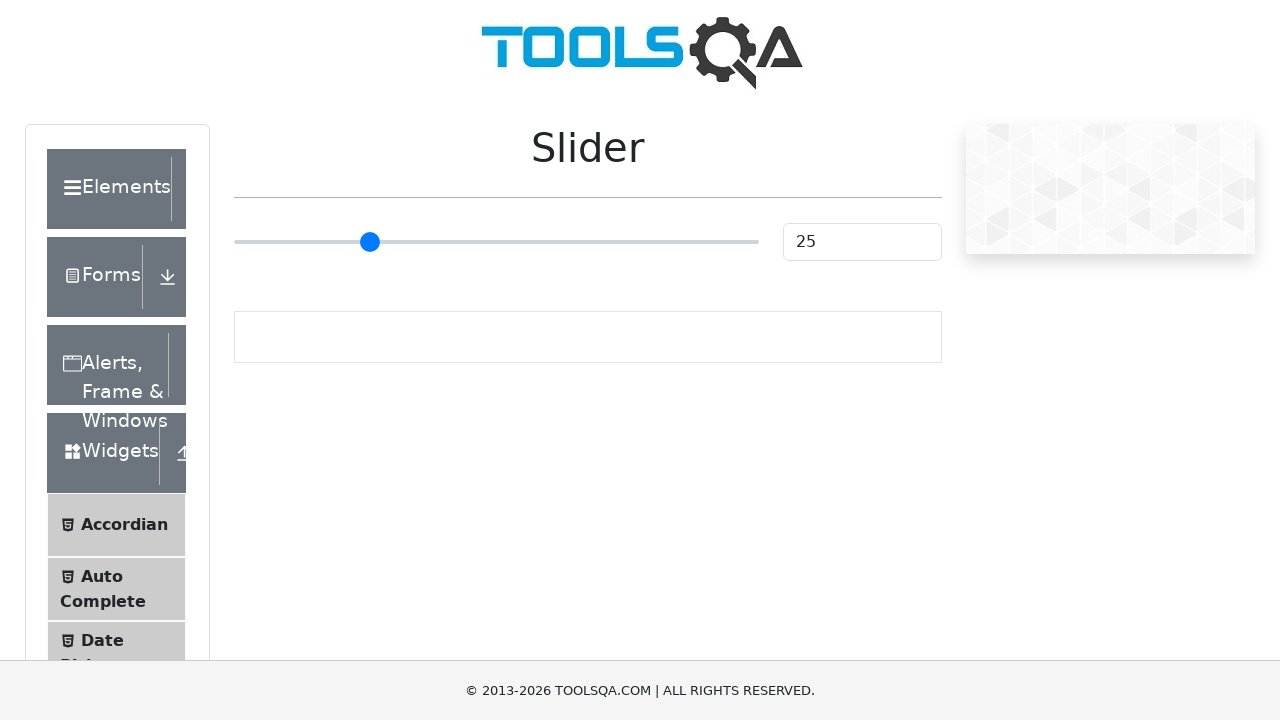

Slider element is now visible
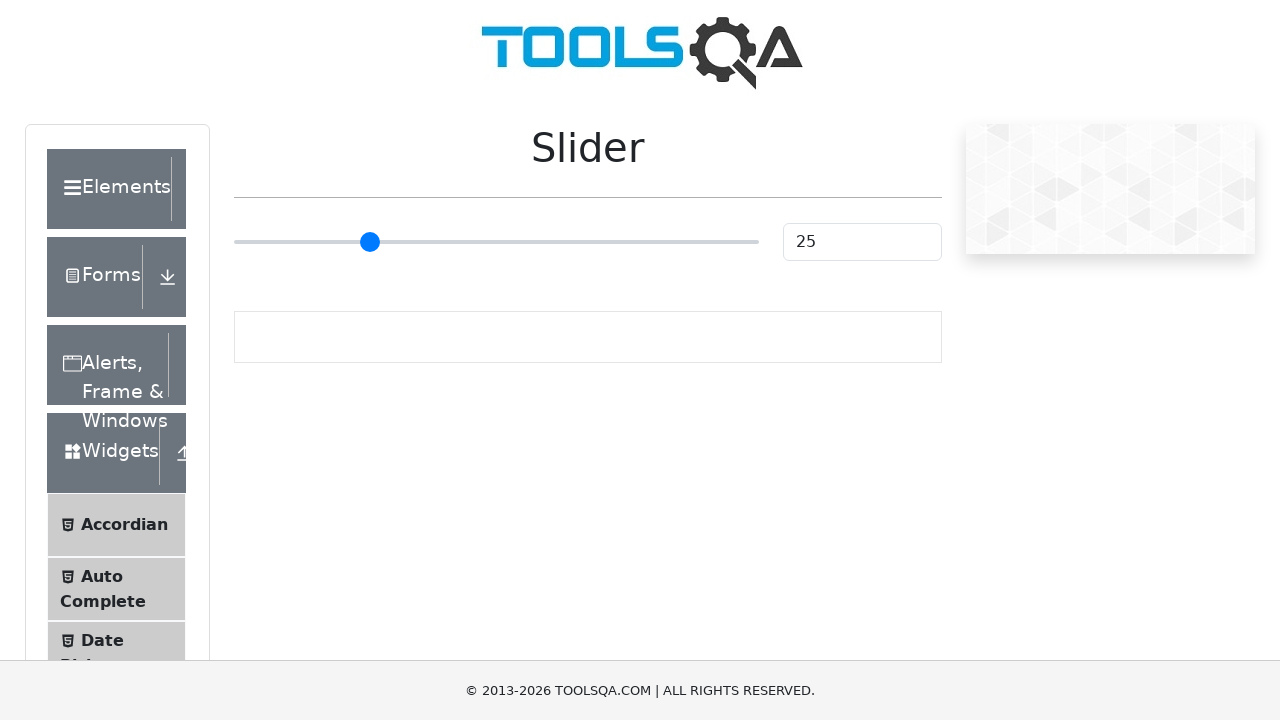

Retrieved slider bounding box coordinates
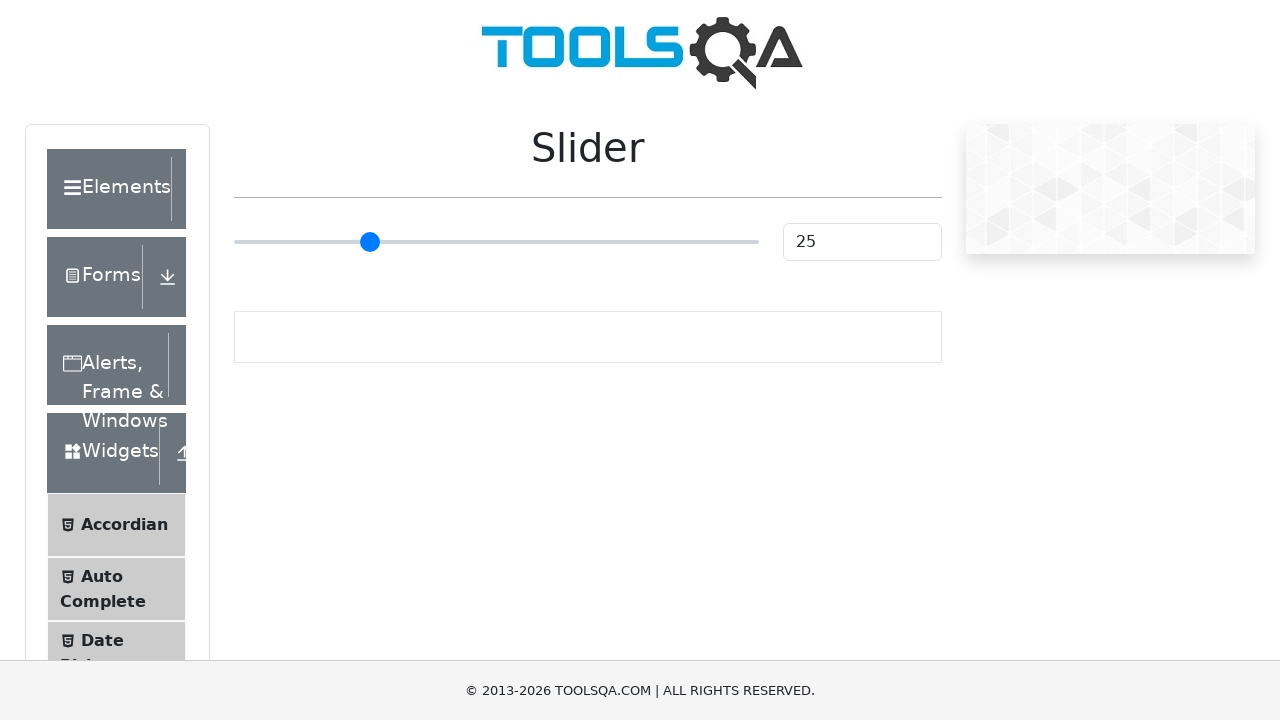

Moved mouse to center of slider handle at (496, 242)
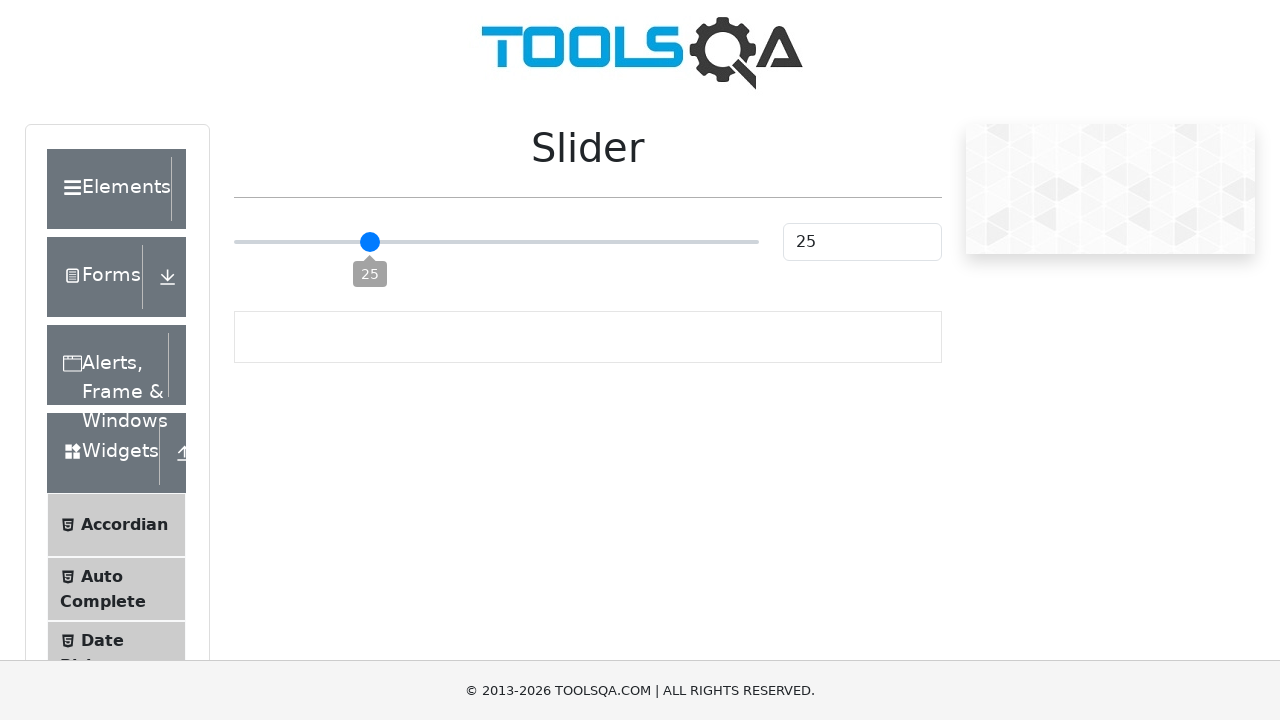

Pressed mouse button down on slider handle at (496, 242)
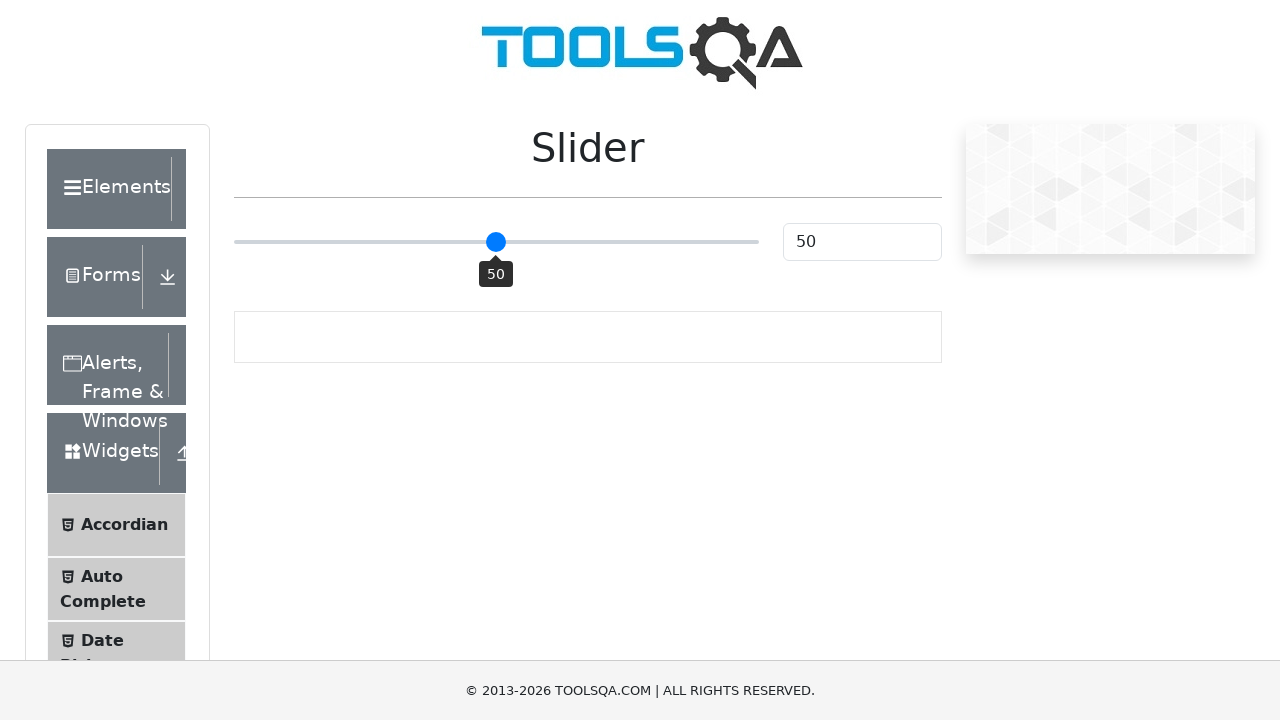

Dragged slider handle 50 pixels to the right at (546, 242)
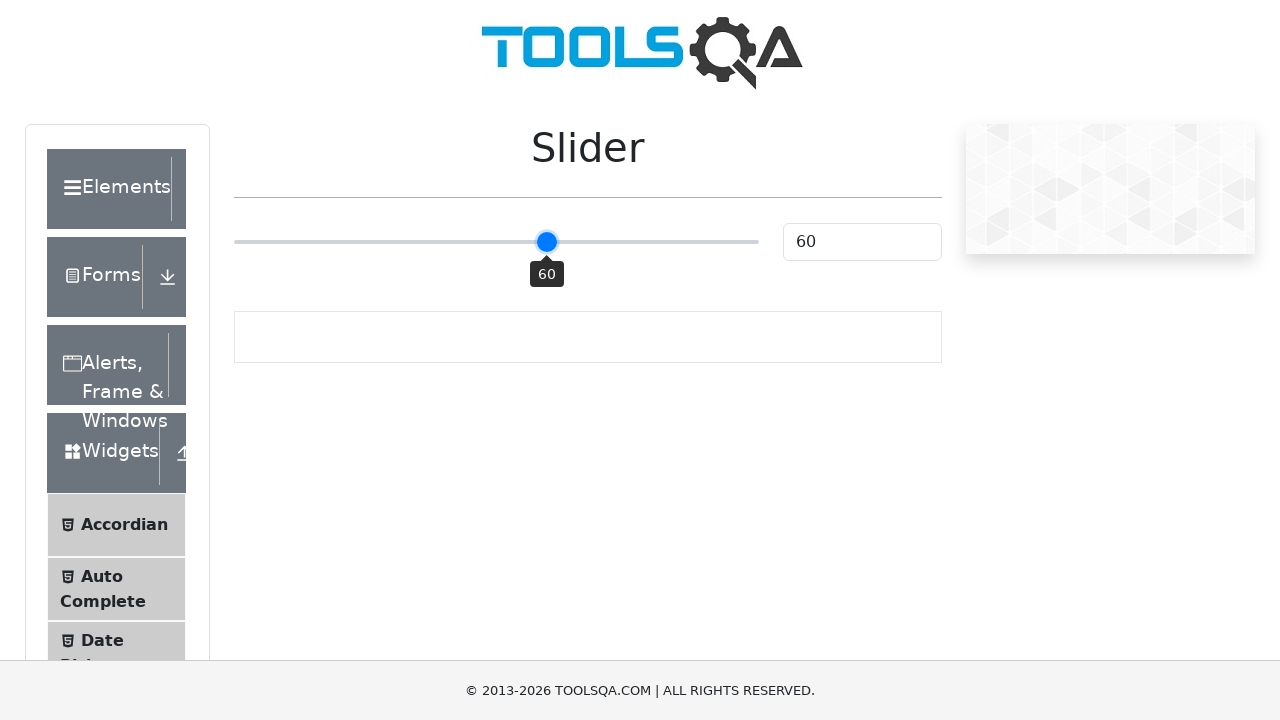

Released mouse button after dragging slider at (546, 242)
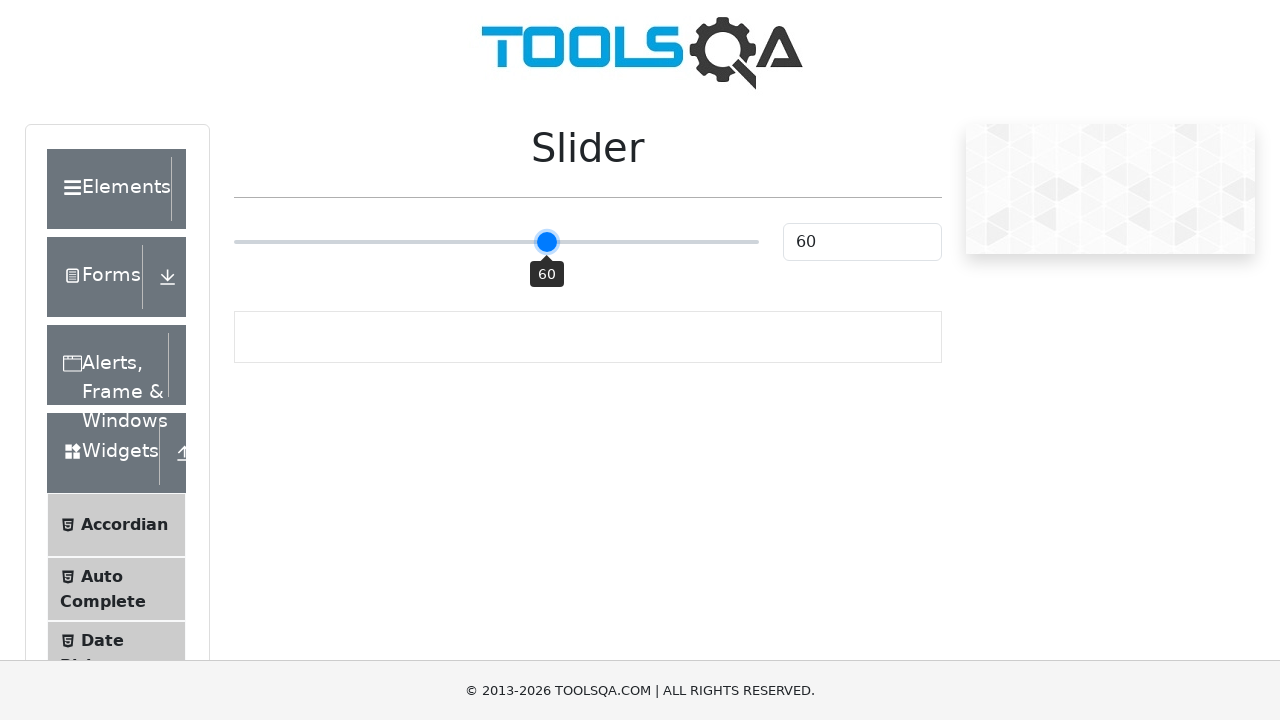

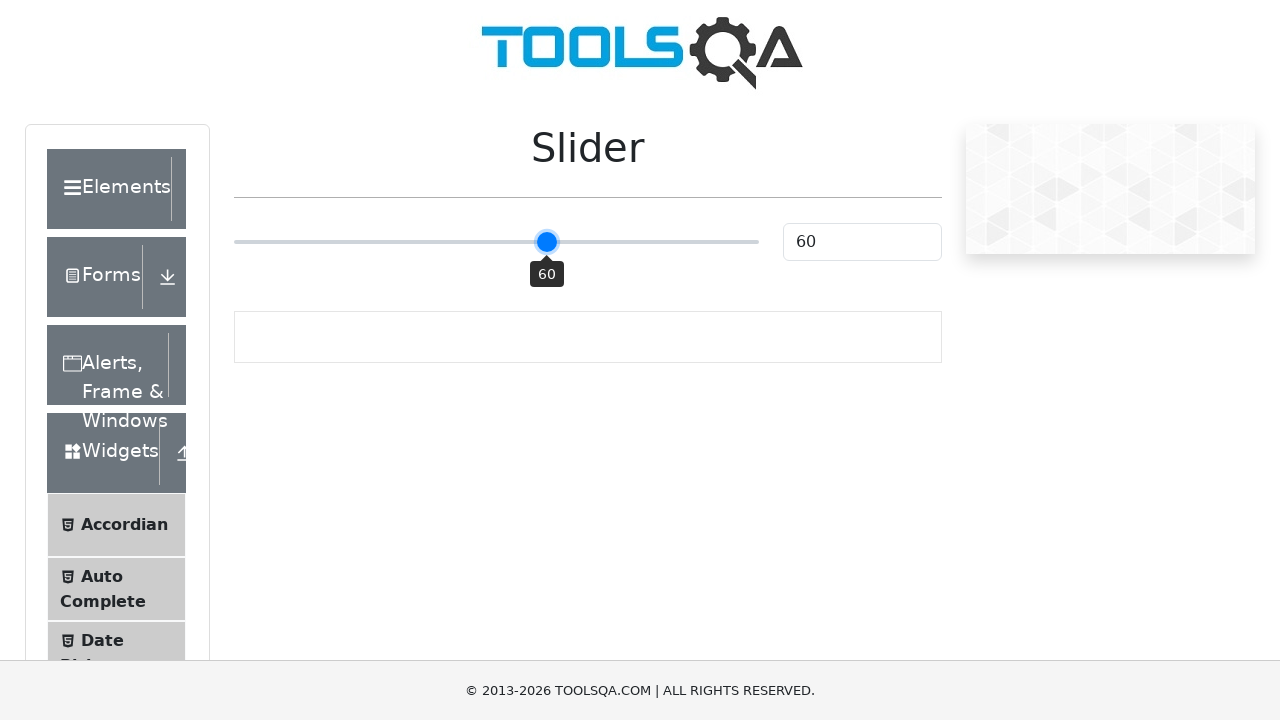